Clicks button labeled '1' on the buttons test page

Starting URL: https://formy-project.herokuapp.com/buttons

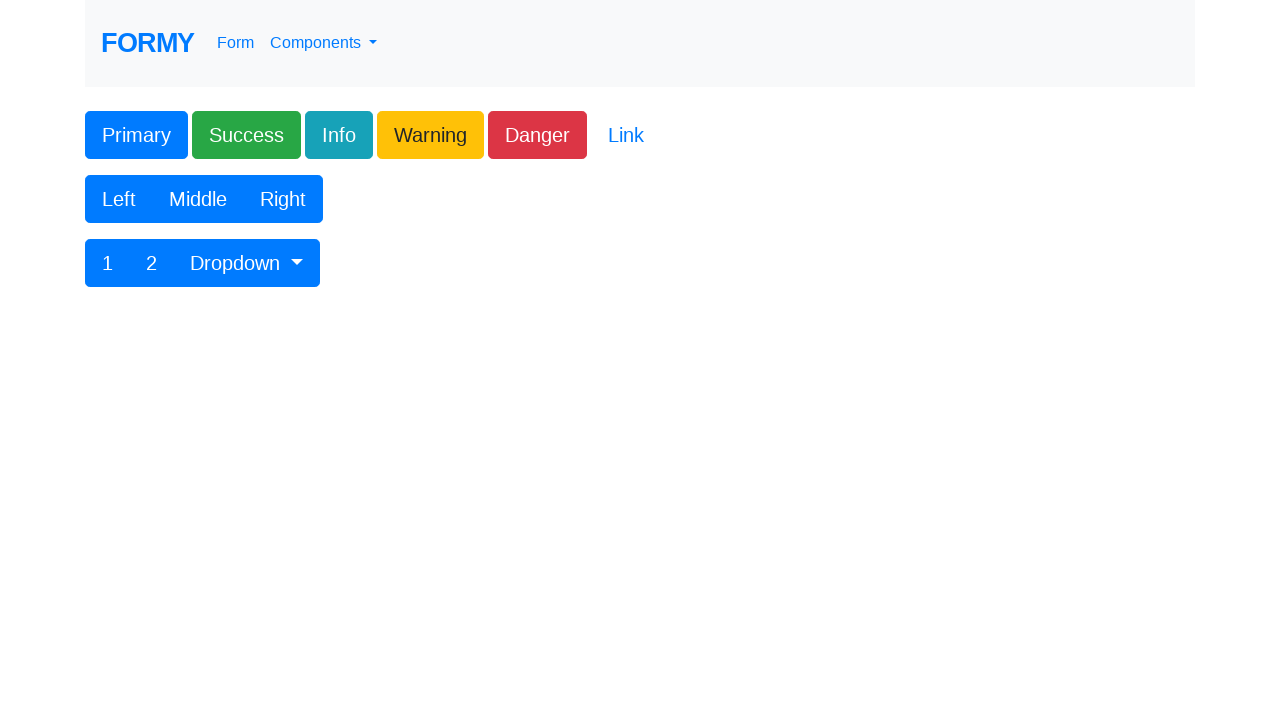

Clicked button labeled '1' on the buttons test page at (108, 263) on xpath=//button[contains(text(),'1')]
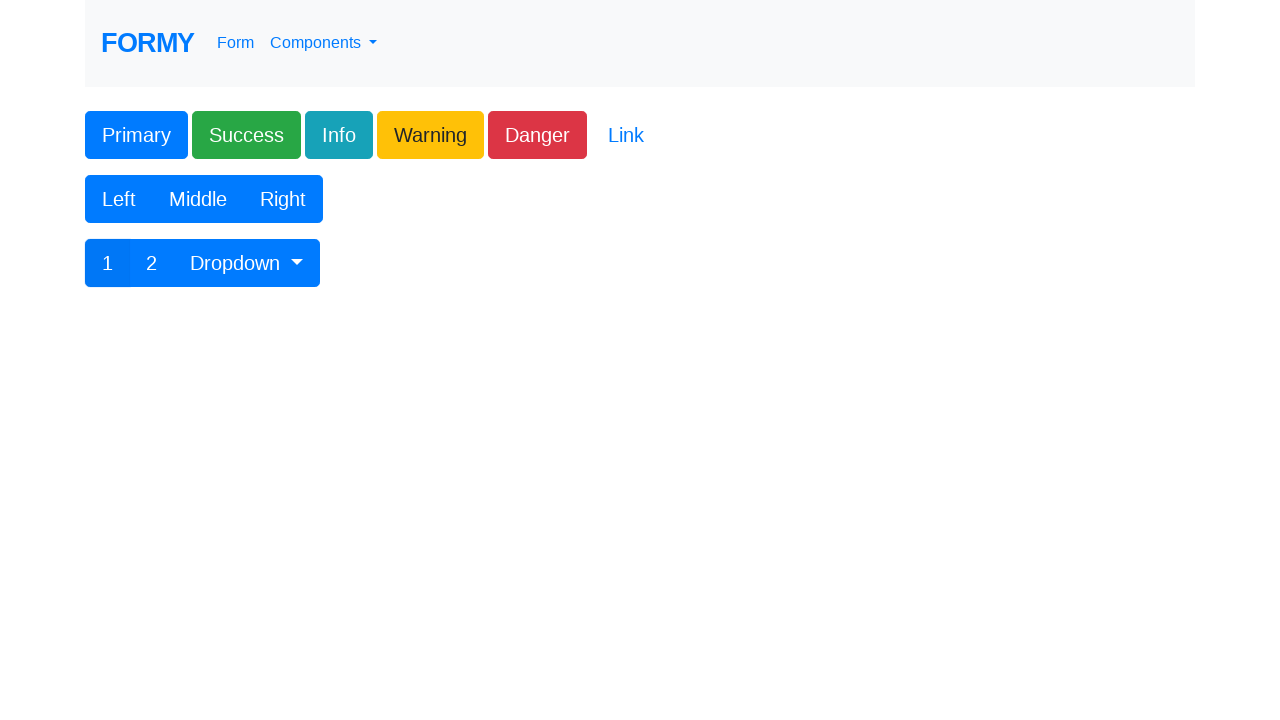

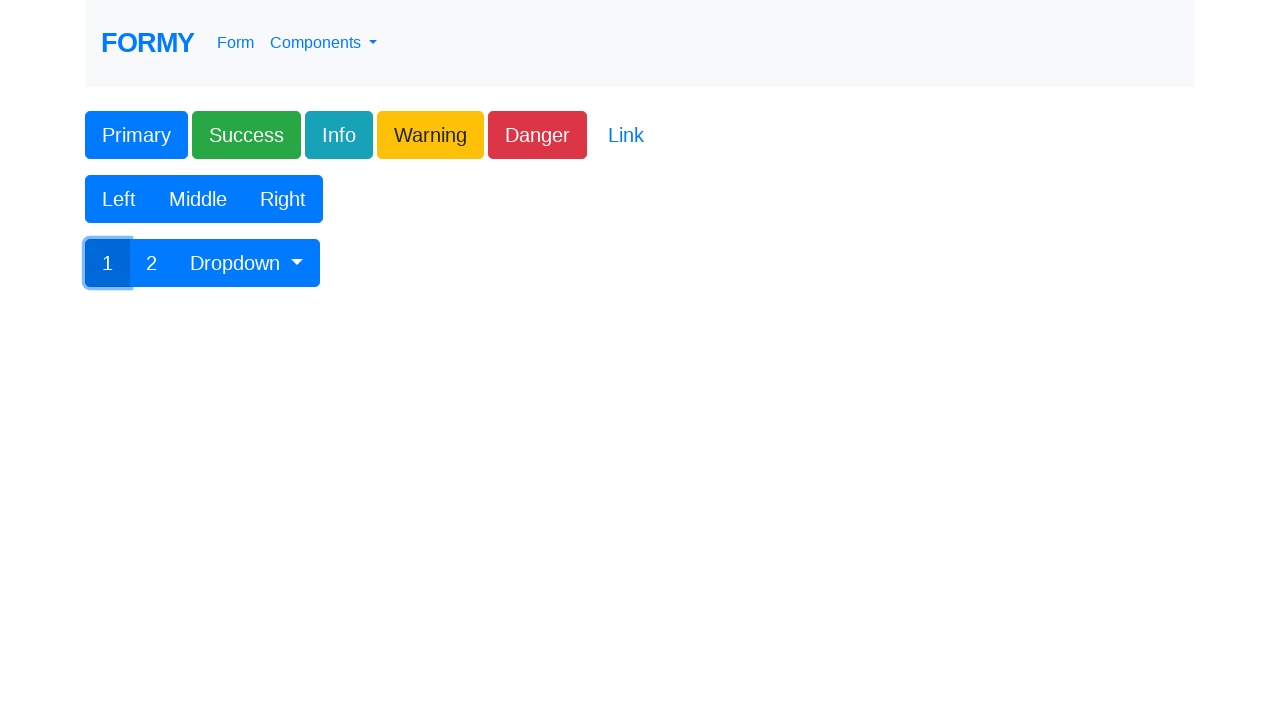